Navigates to the WiseQuarter website homepage and verifies it loads successfully

Starting URL: https://www.wisequarter.com

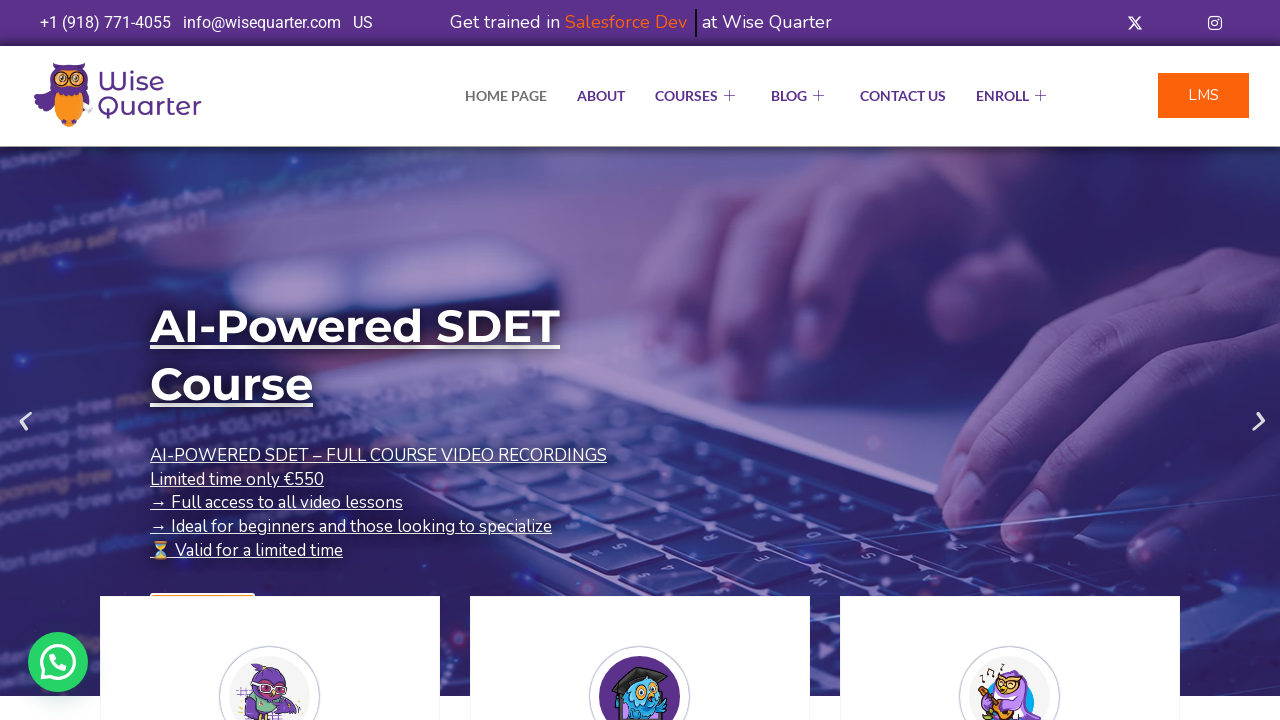

Waited for page to reach domcontentloaded state
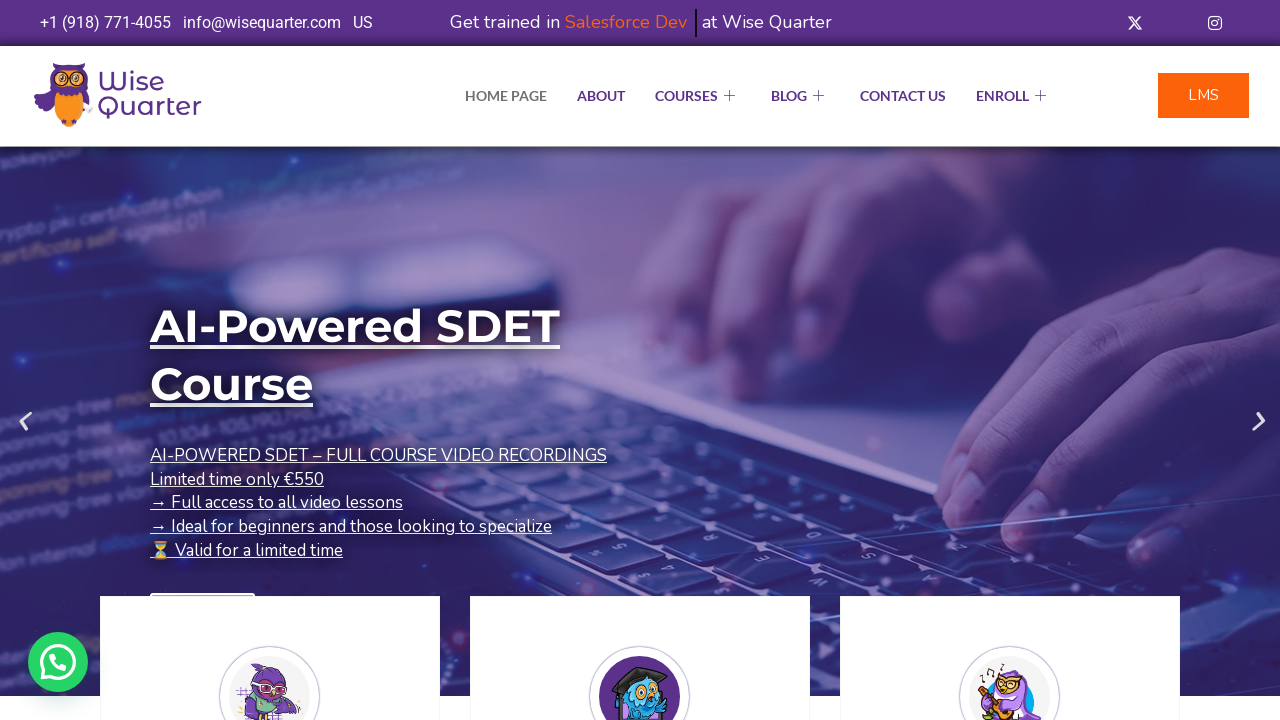

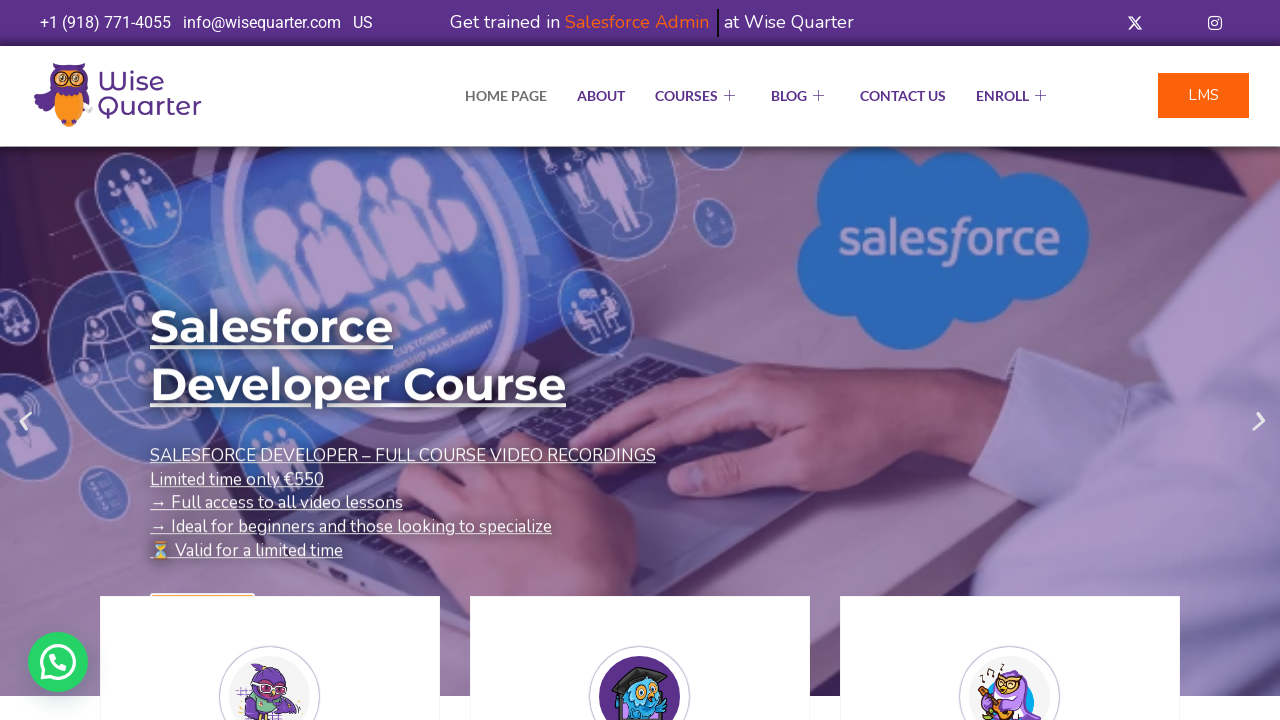